Tests selecting an option from a dropdown using Selenium's Select helper class to choose by visible text, then verifies the selection.

Starting URL: https://the-internet.herokuapp.com/dropdown

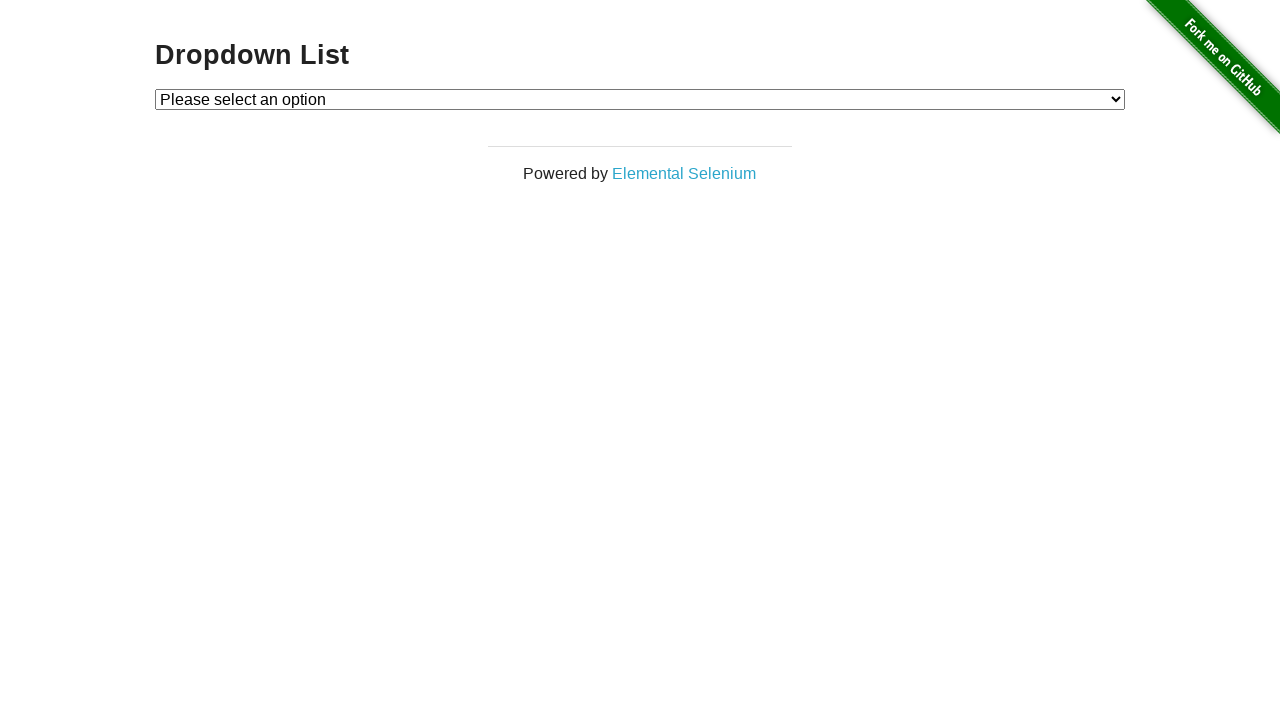

Waited for dropdown element to be visible
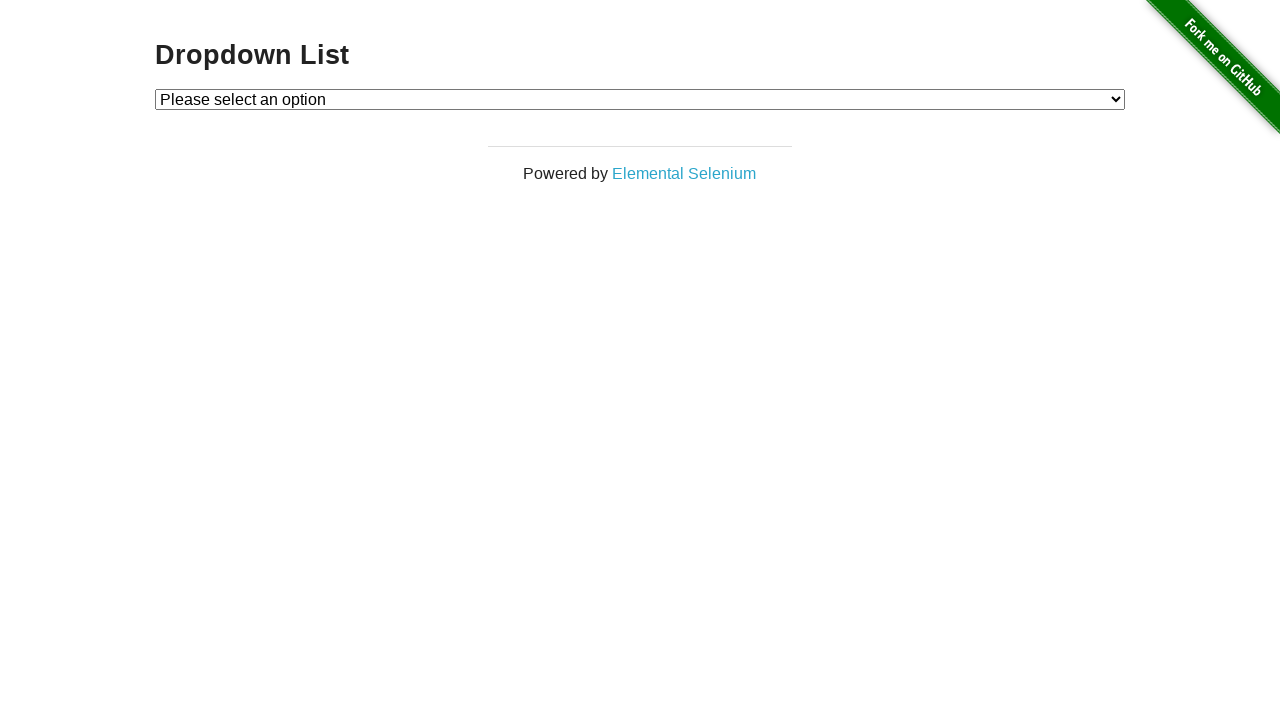

Selected 'Option 1' from the dropdown by visible text on #dropdown
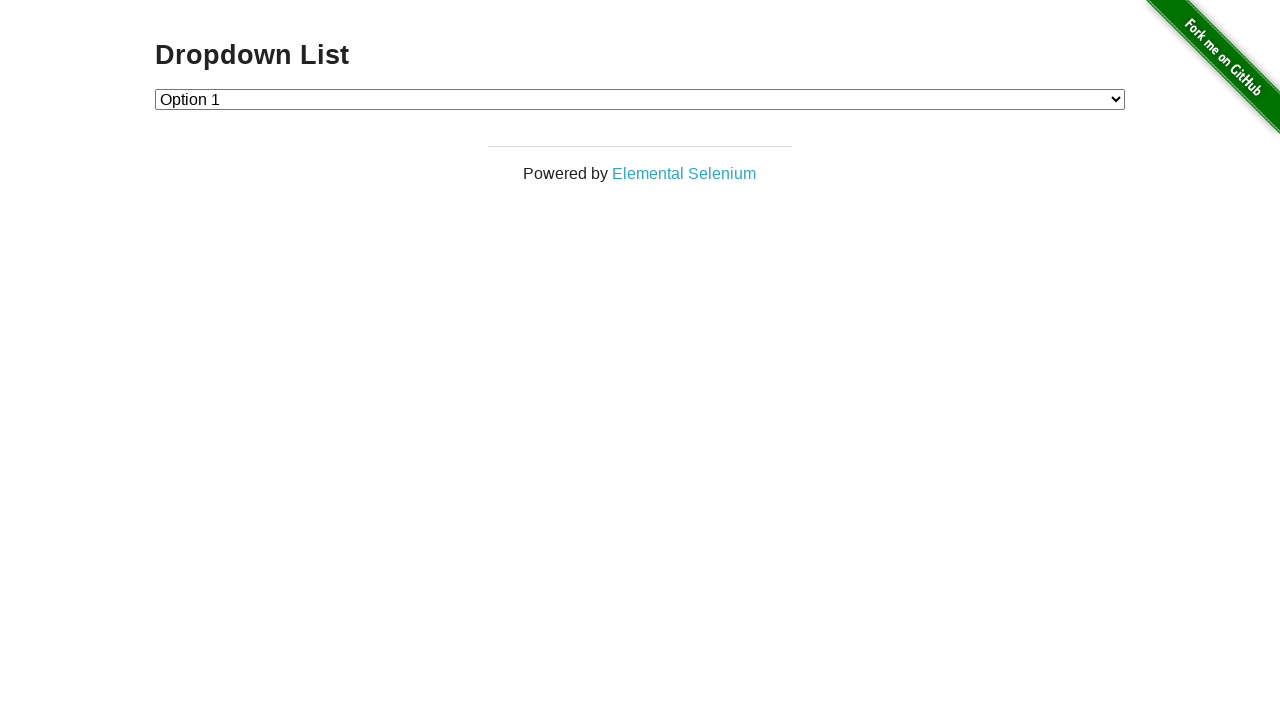

Retrieved selected option text from dropdown
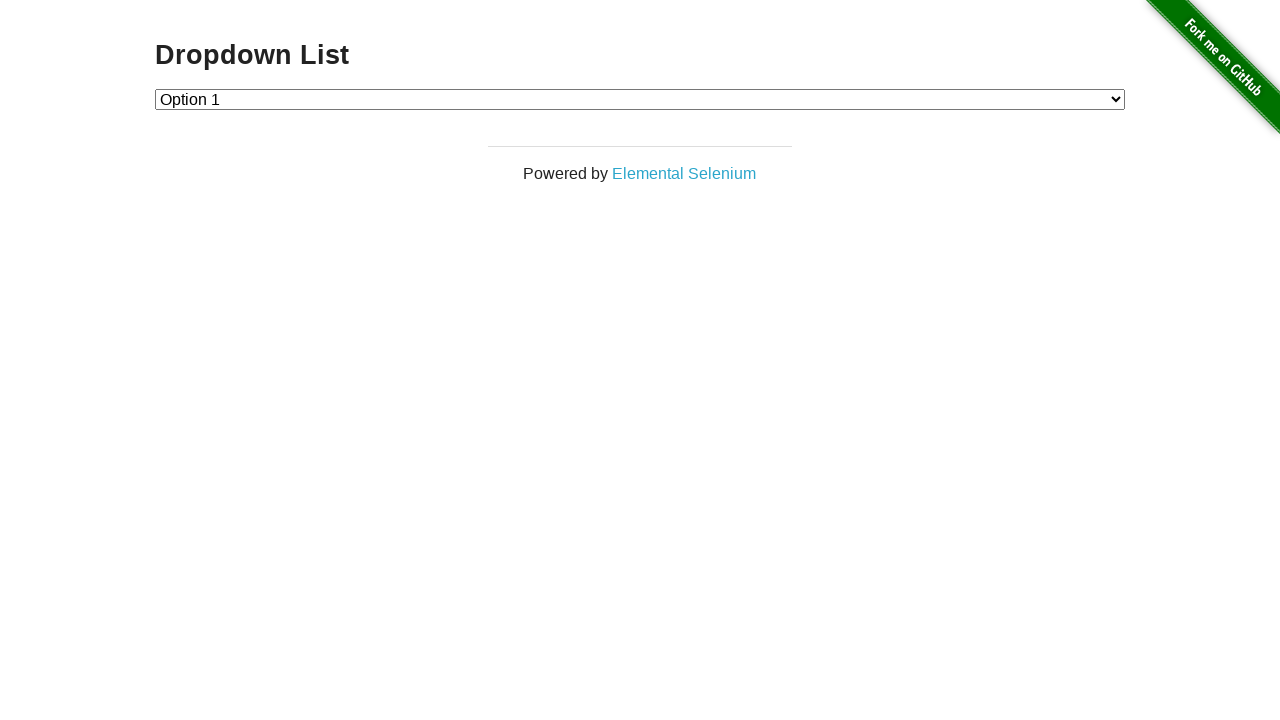

Verified that 'Option 1' is selected in the dropdown
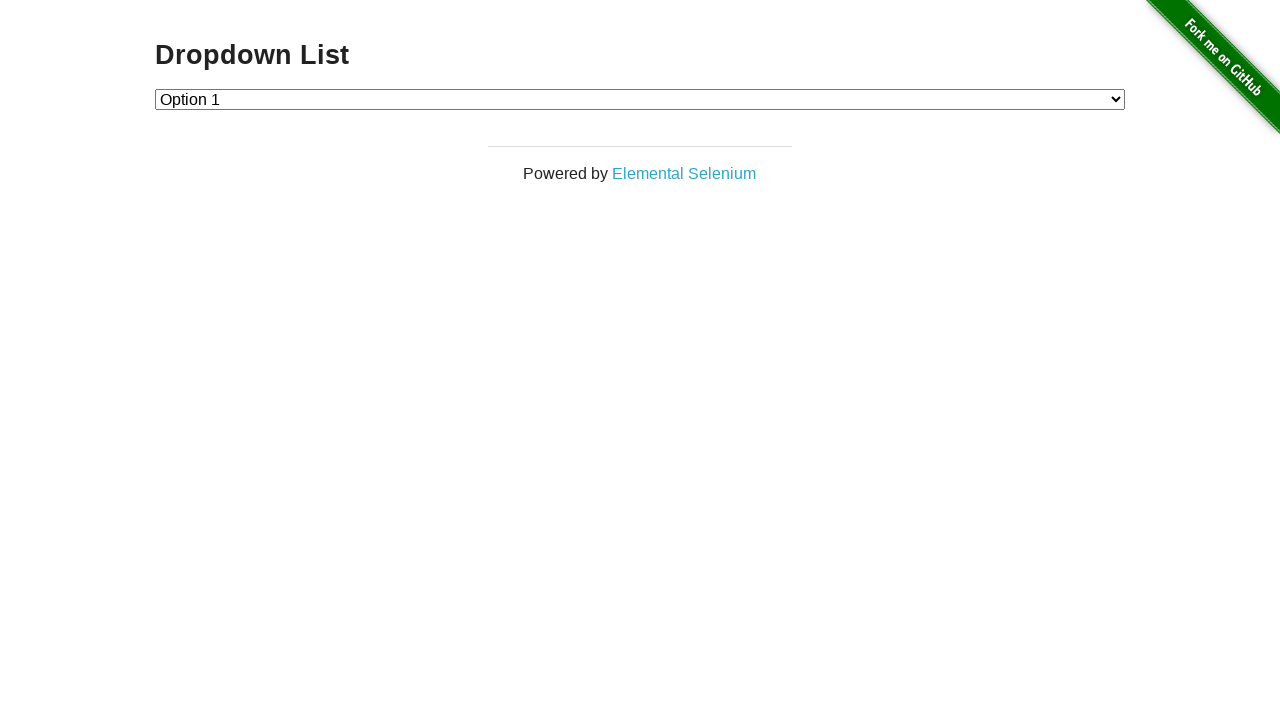

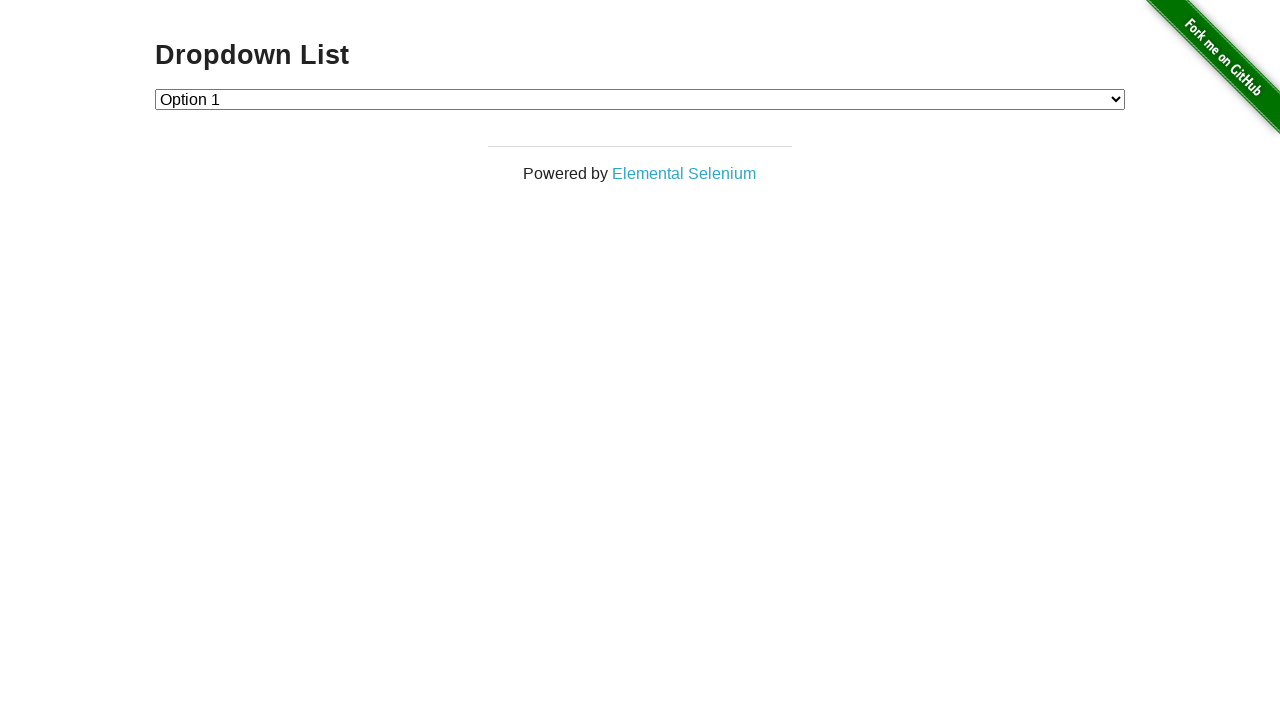